Tests clicking on "Add/Remove Elements" link twice using different locator variable declarations

Starting URL: https://the-internet.herokuapp.com

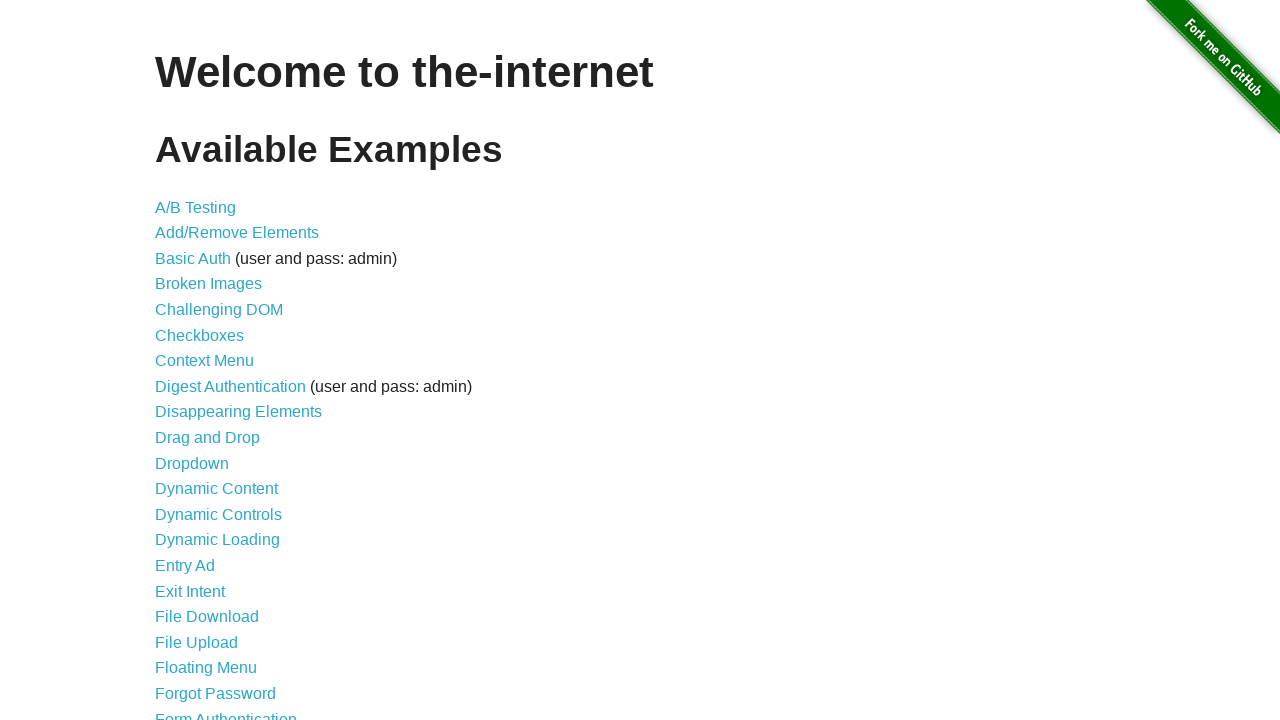

Clicked 'Add/Remove Elements' link using first locator variable at (237, 233) on text=Add/Remove Elements
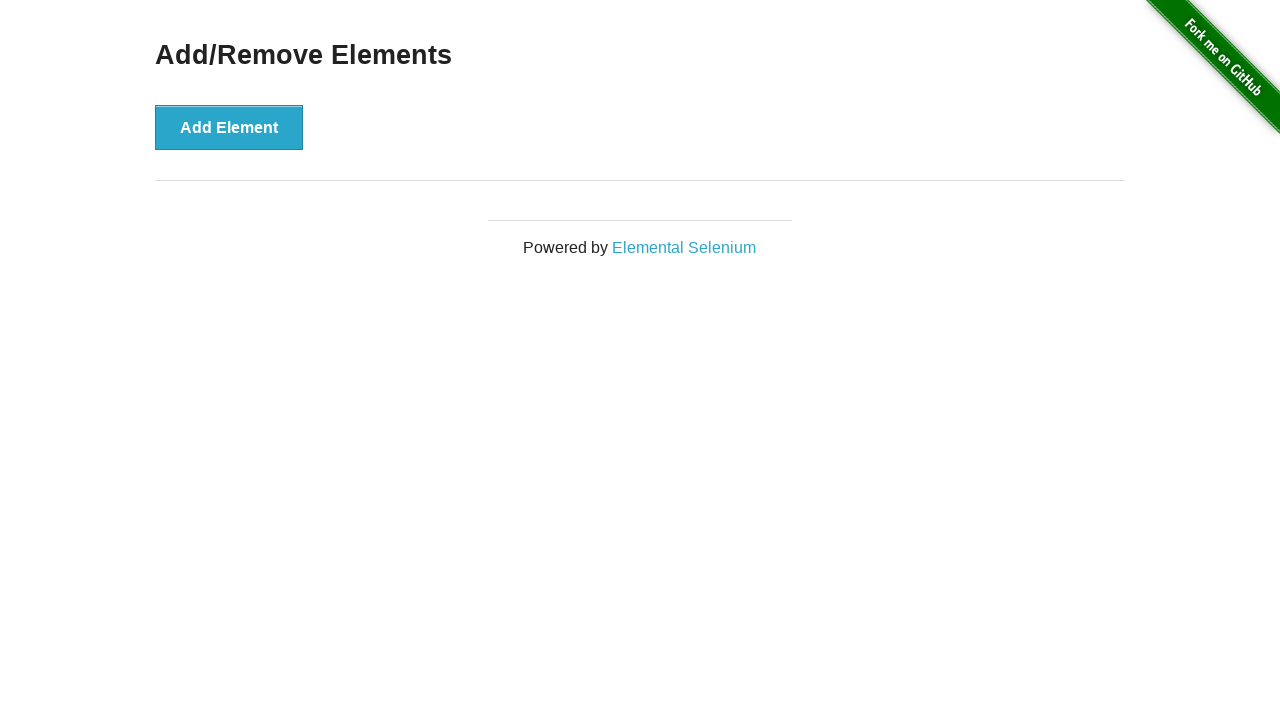

Clicked 'Add/Remove Elements' link again using second locator variable at (640, 56) on text=Add/Remove Elements
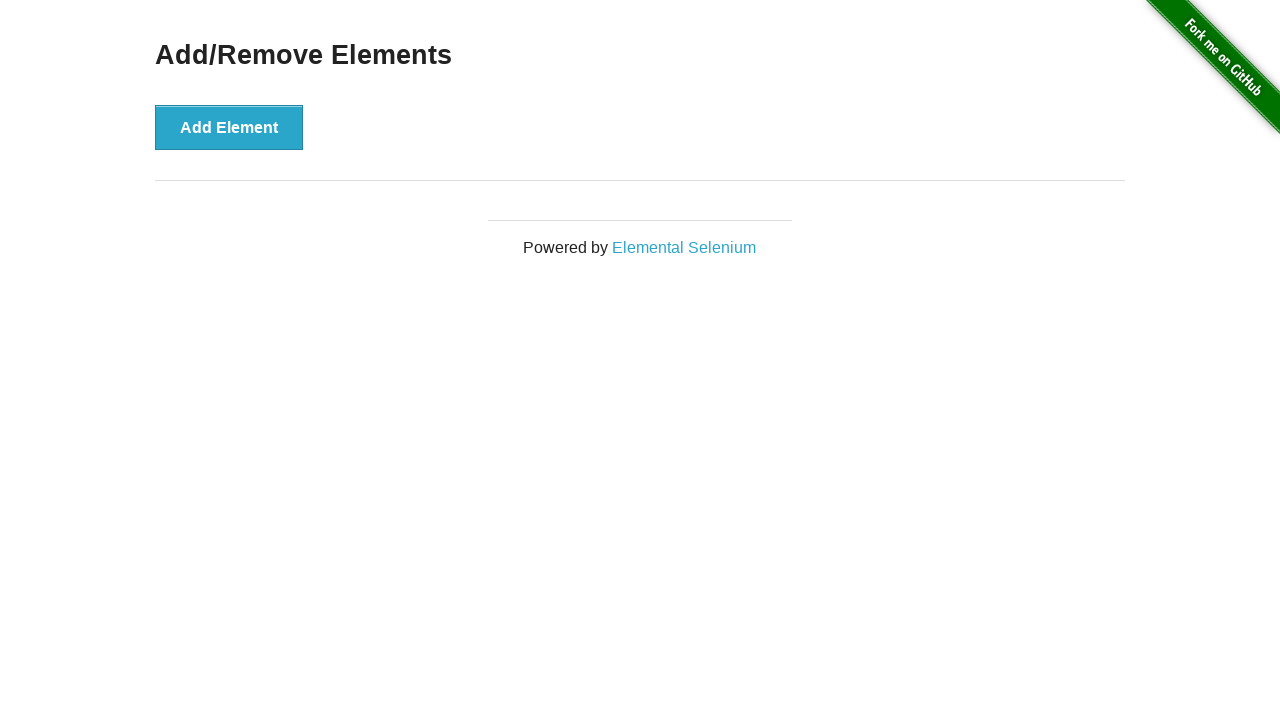

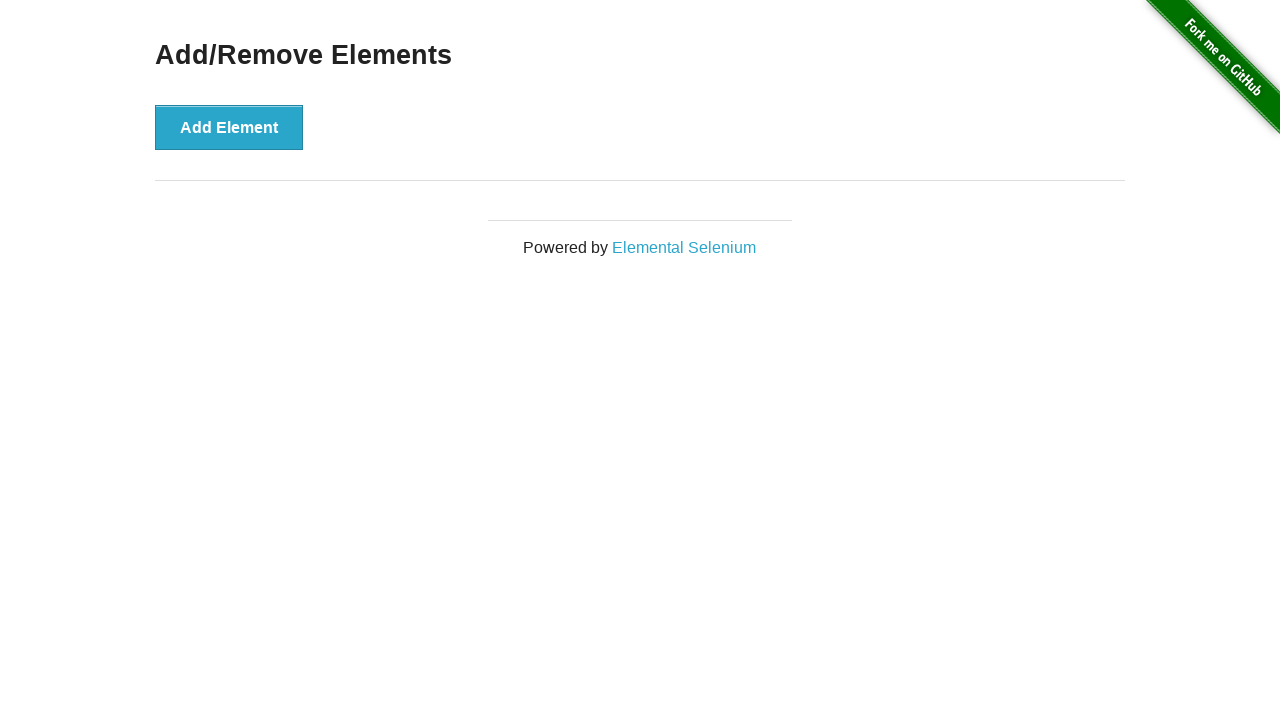